Tests checkbox functionality by clicking a checkbox to select it, verifying it's selected, then clicking again to deselect it and verifying it's deselected

Starting URL: https://rahulshettyacademy.com/AutomationPractice/

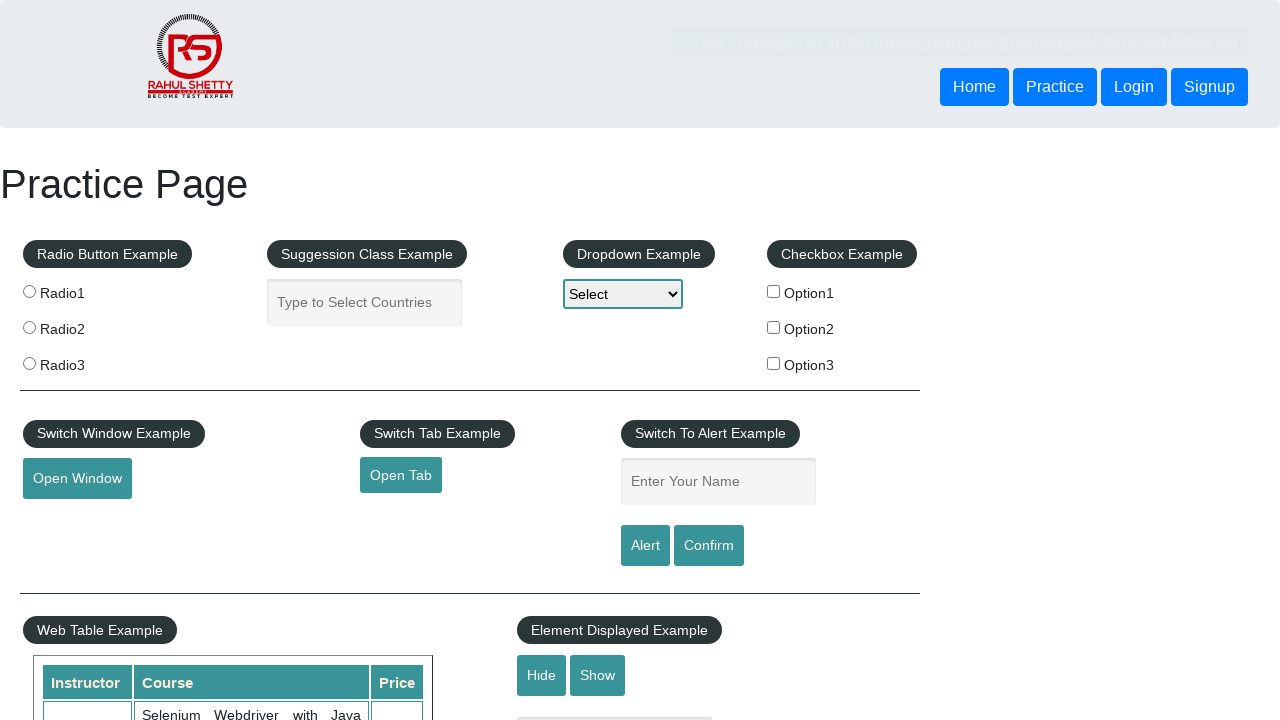

Clicked checkbox to select it at (774, 291) on input[id='checkBoxOption1']
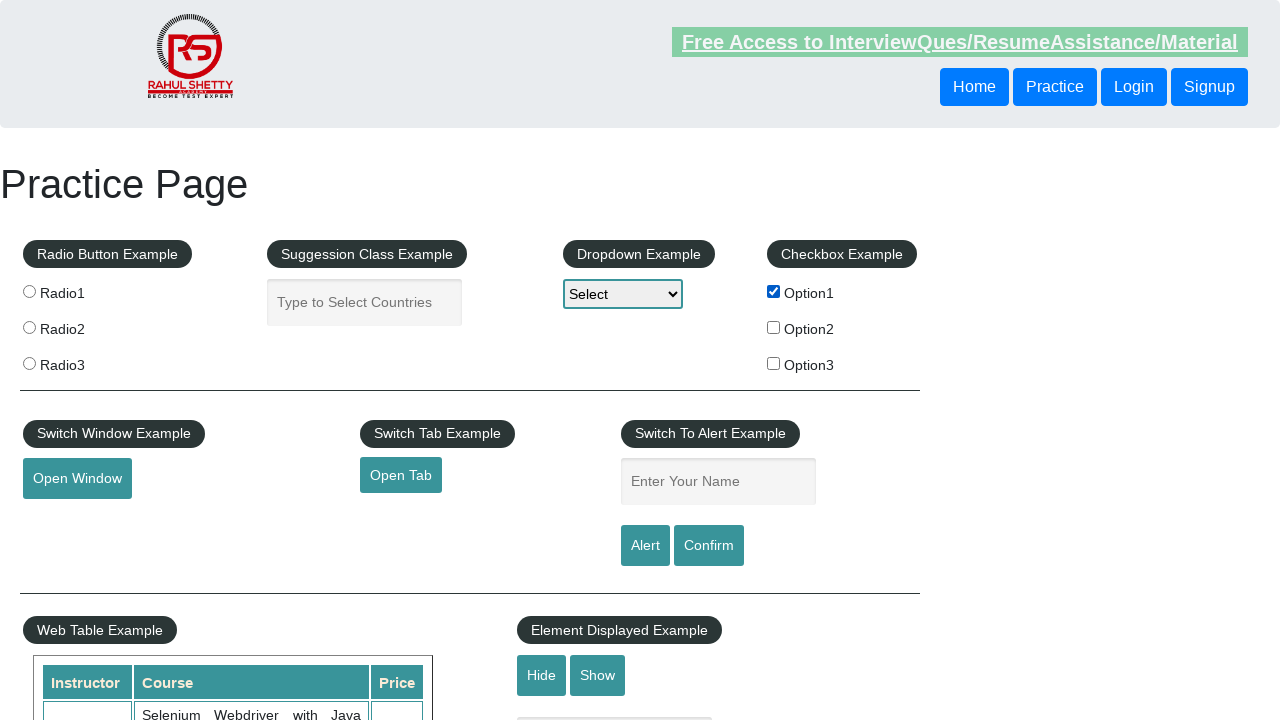

Verified checkbox is selected
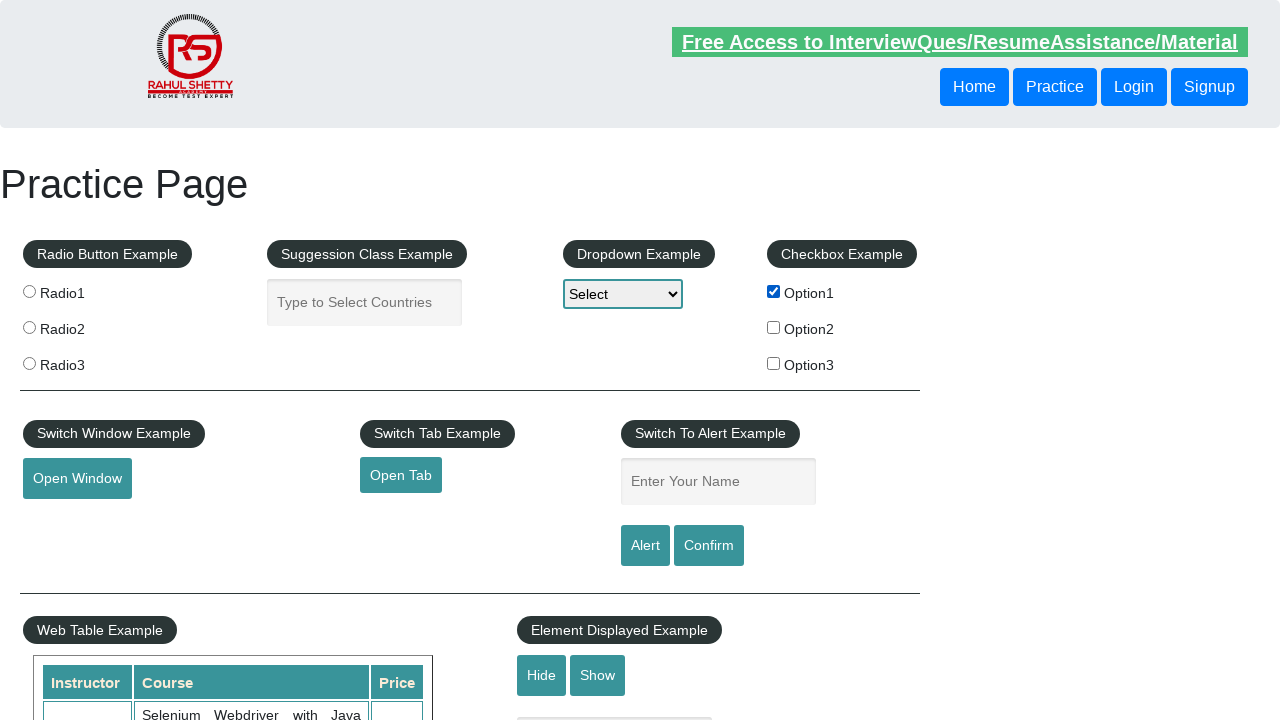

Clicked checkbox again to deselect it at (774, 291) on input[id='checkBoxOption1']
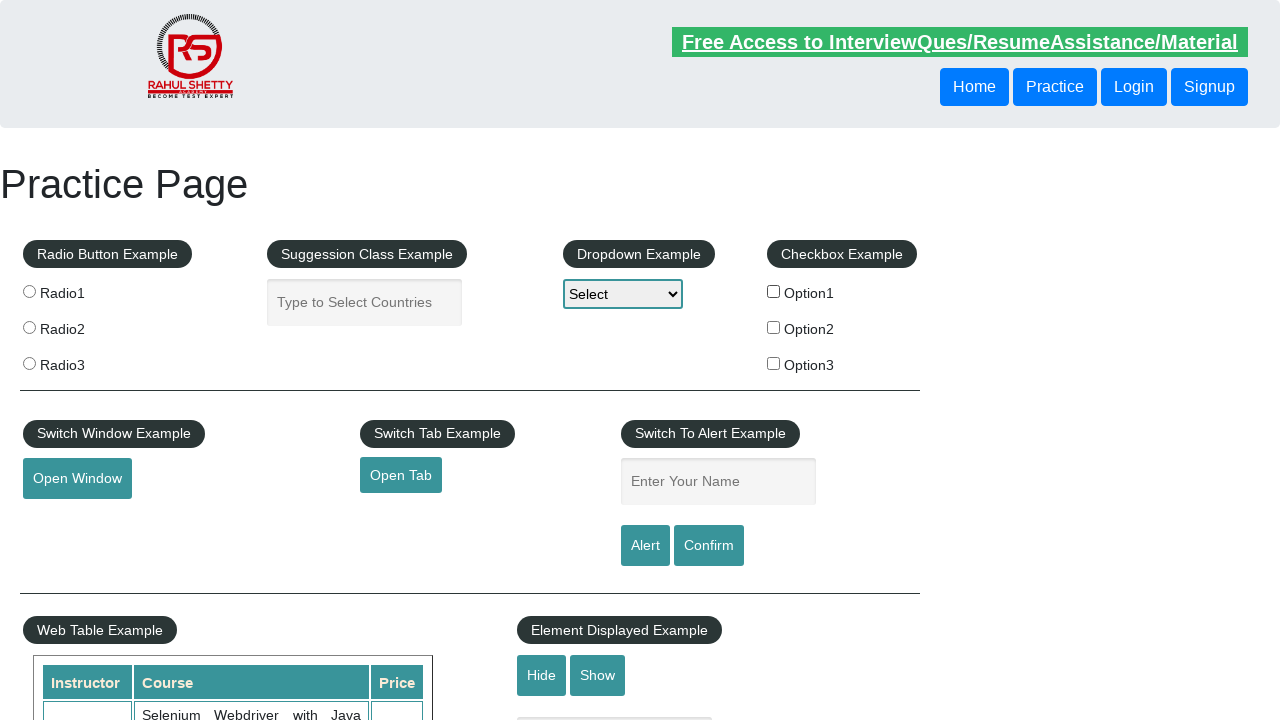

Verified checkbox is deselected
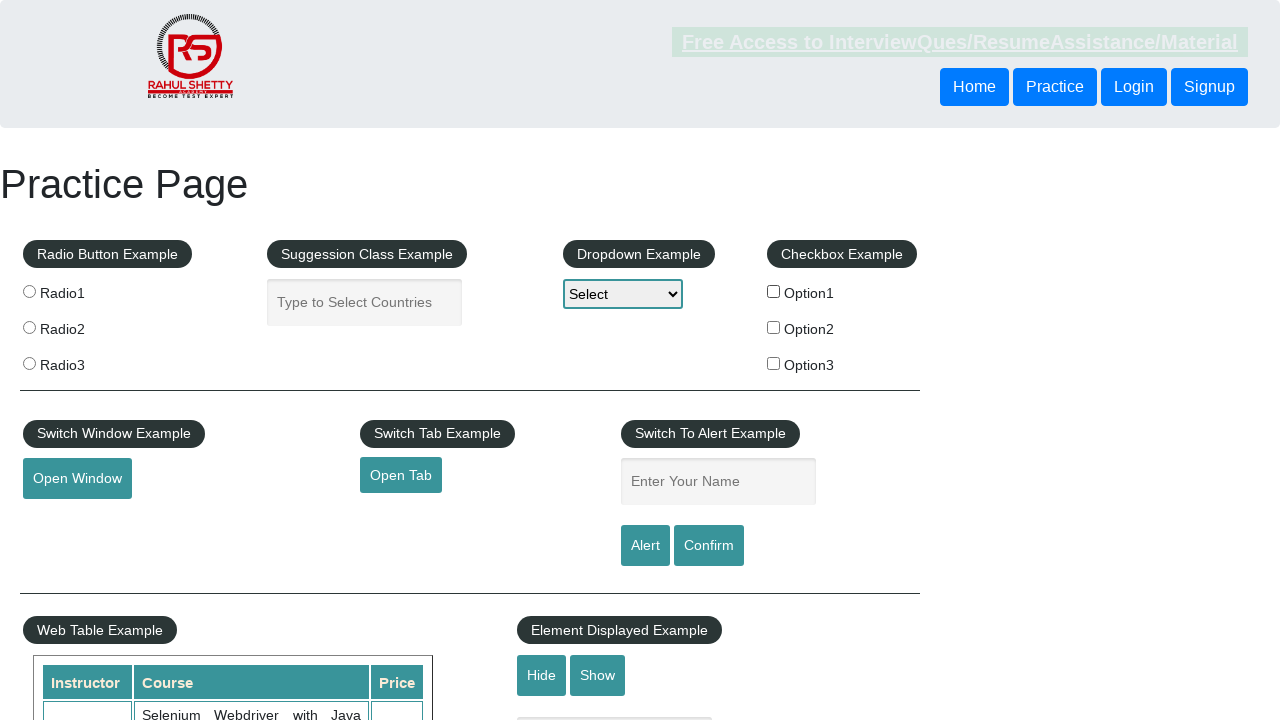

Found 3 total checkboxes on page
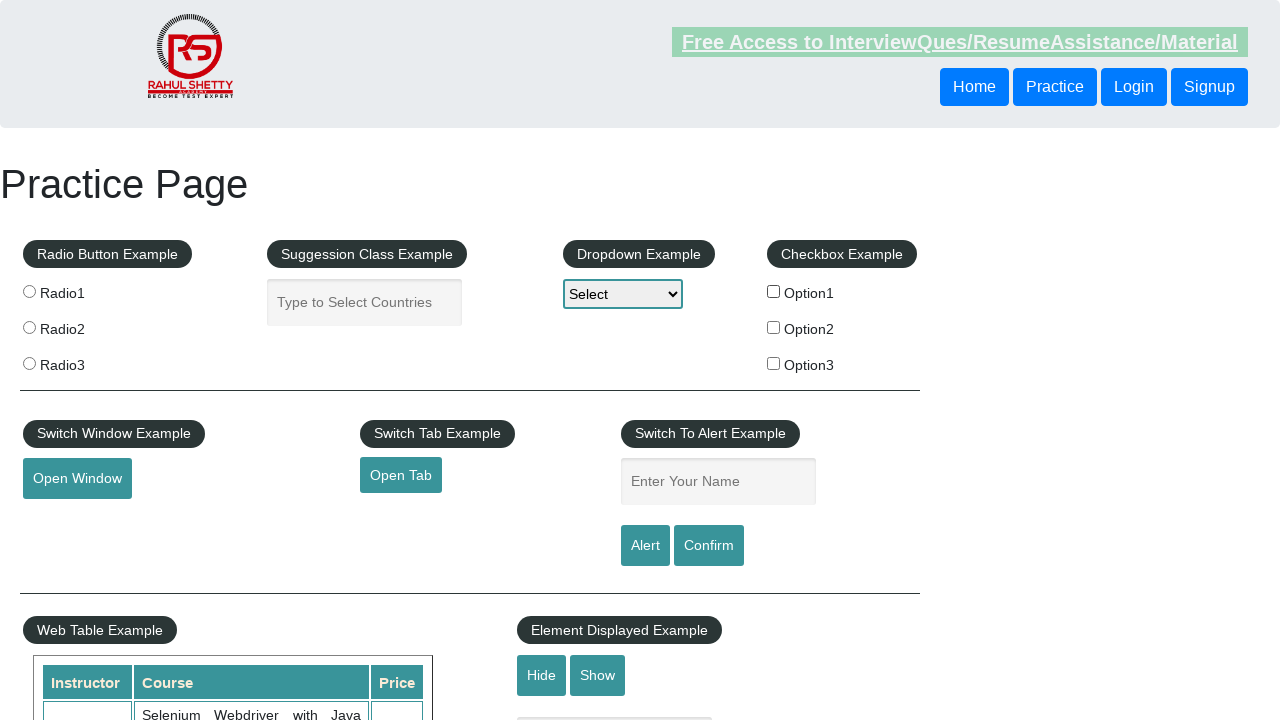

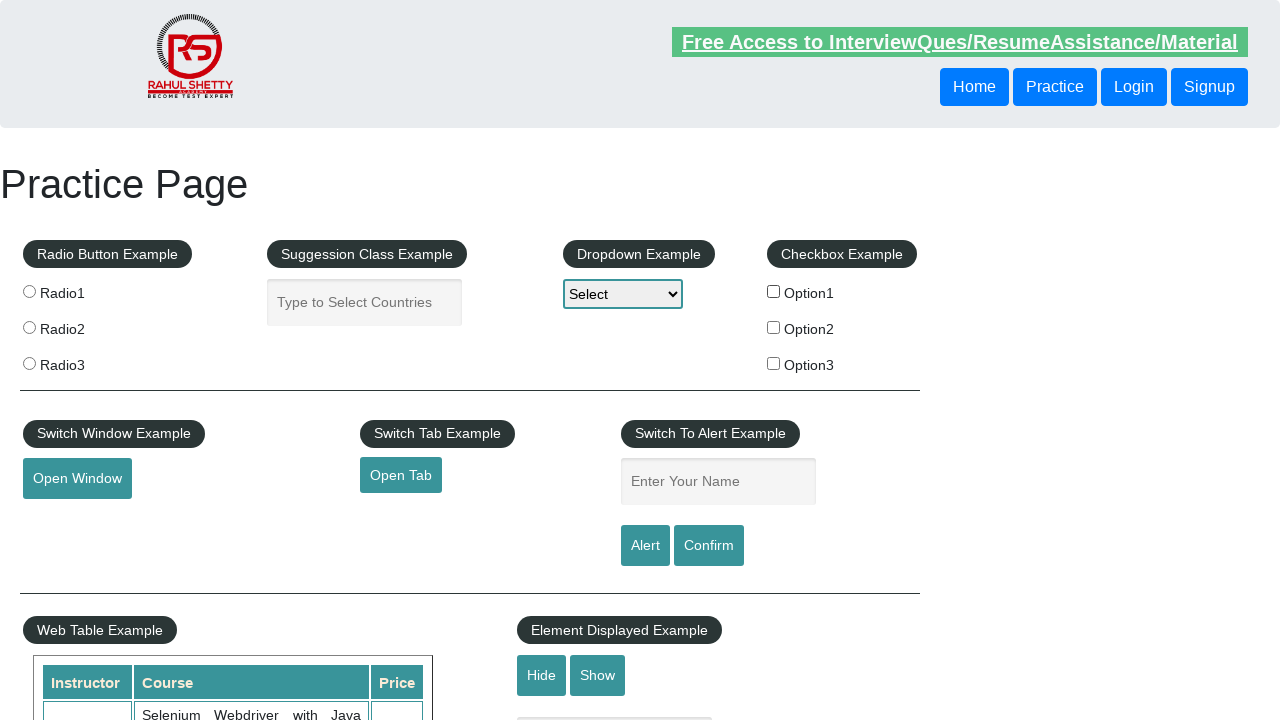